Tests dropdown selection functionality by selecting options using different methods (visible text, index, and value)

Starting URL: https://the-internet.herokuapp.com/dropdown

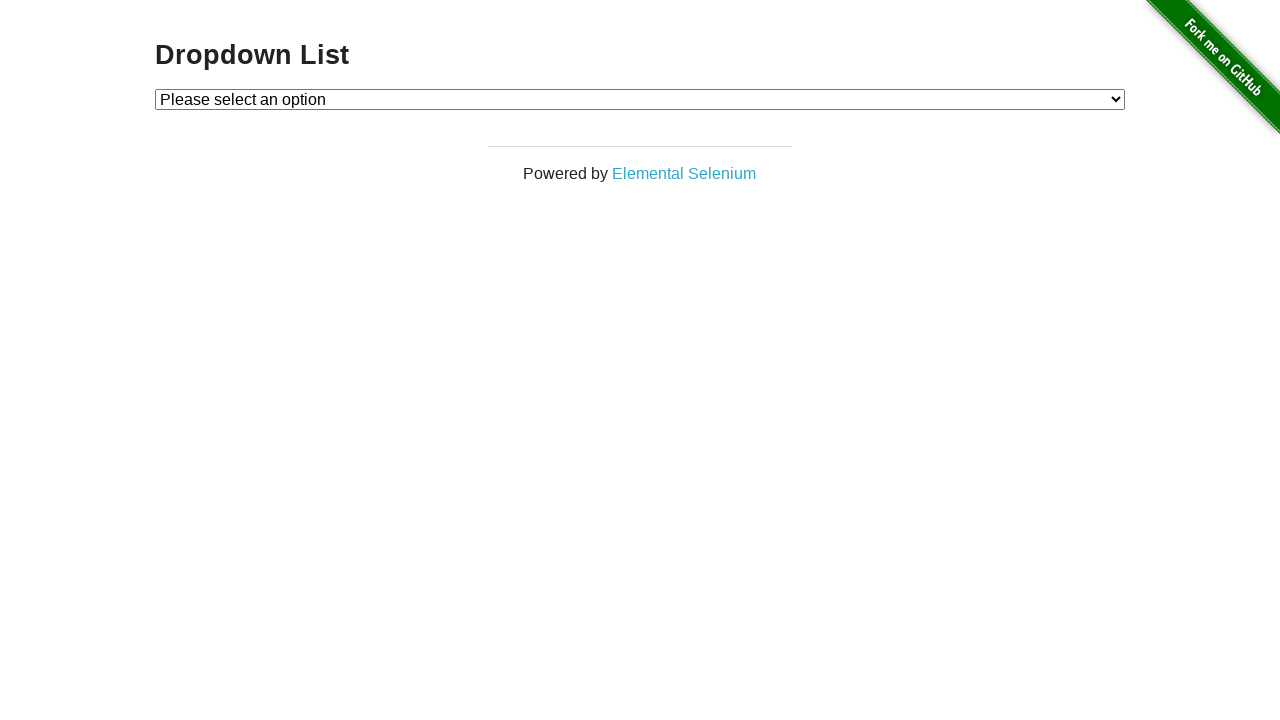

Located dropdown element with id 'dropdown'
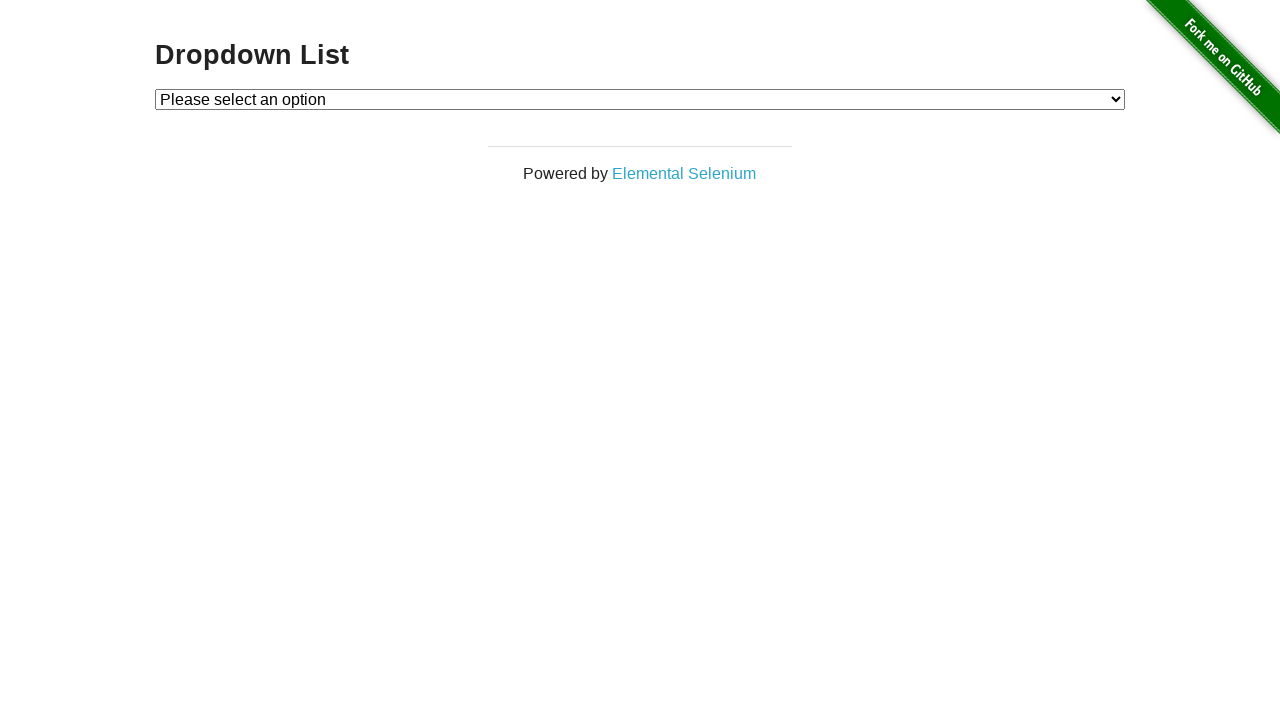

Selected 'Option 1' from dropdown using visible text on #dropdown
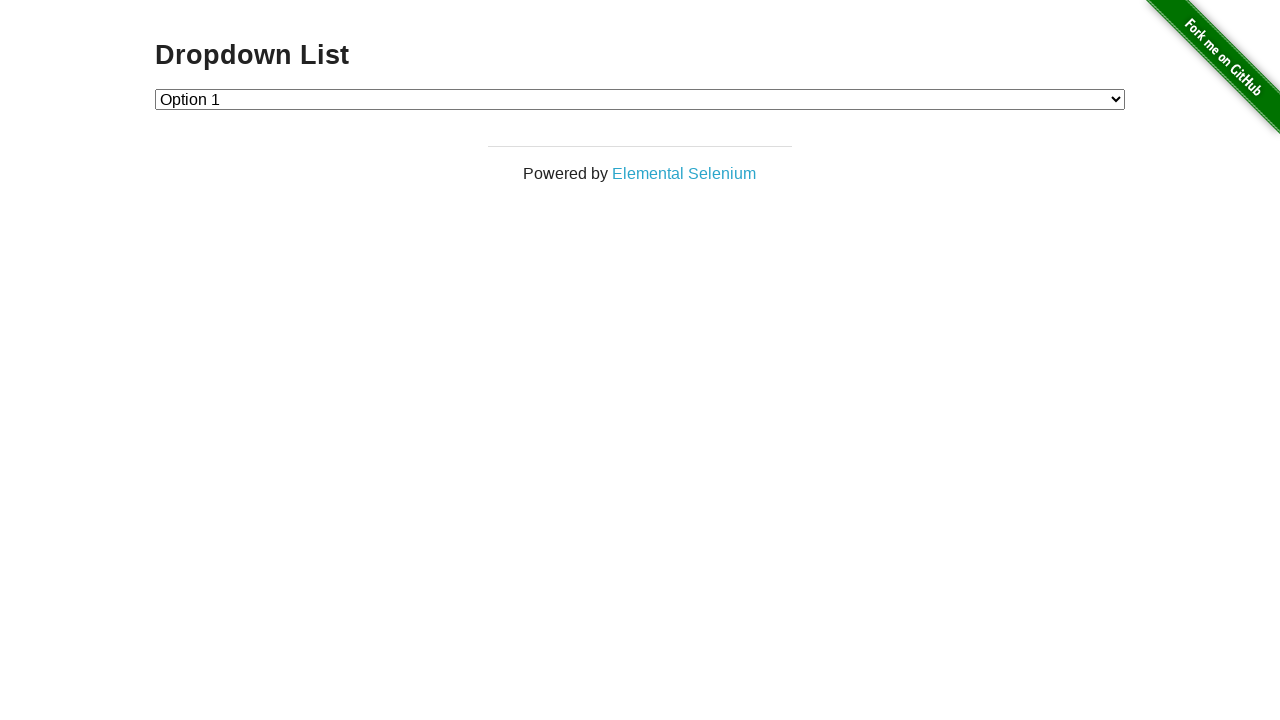

Selected dropdown option at index 2 (Option 2) on #dropdown
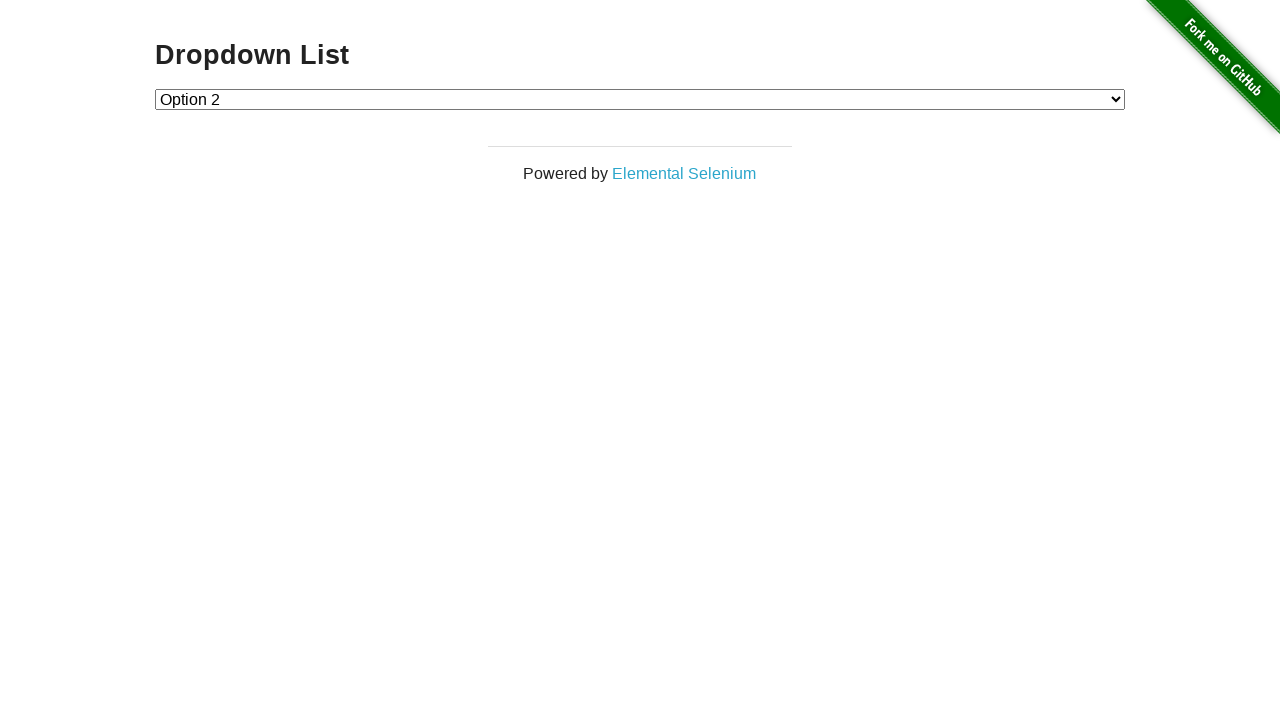

Selected dropdown option with value '1' on #dropdown
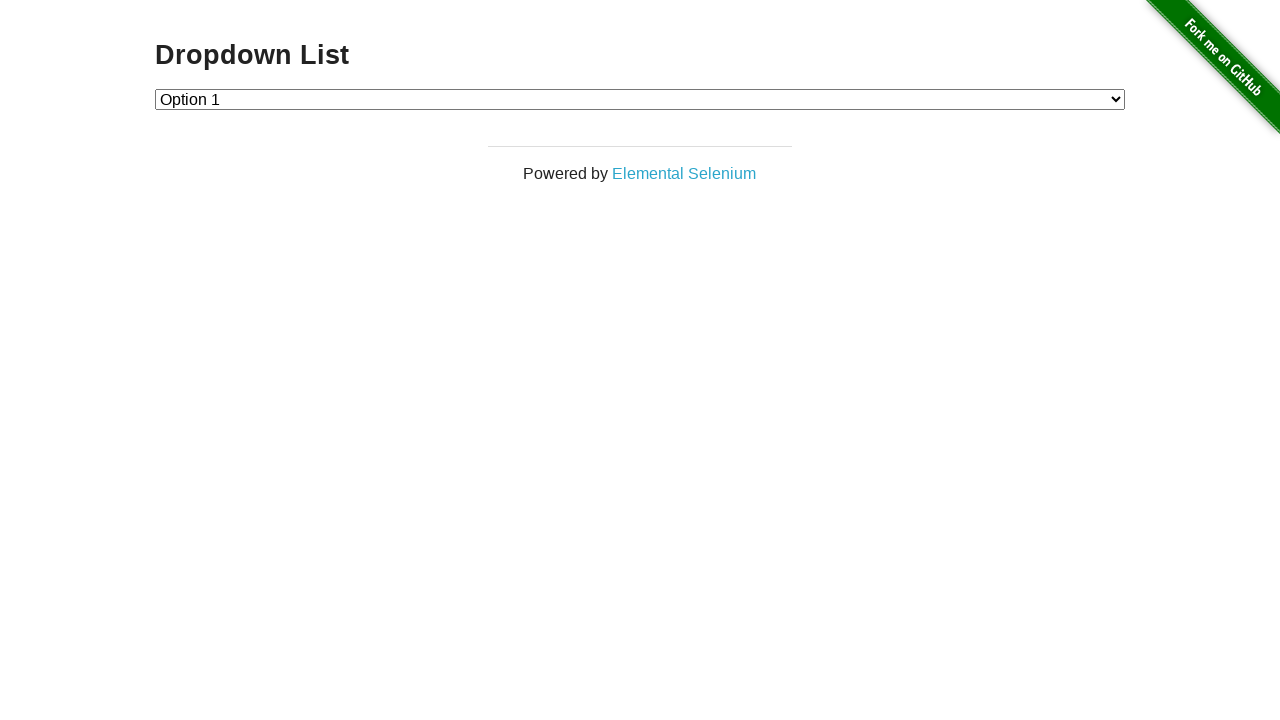

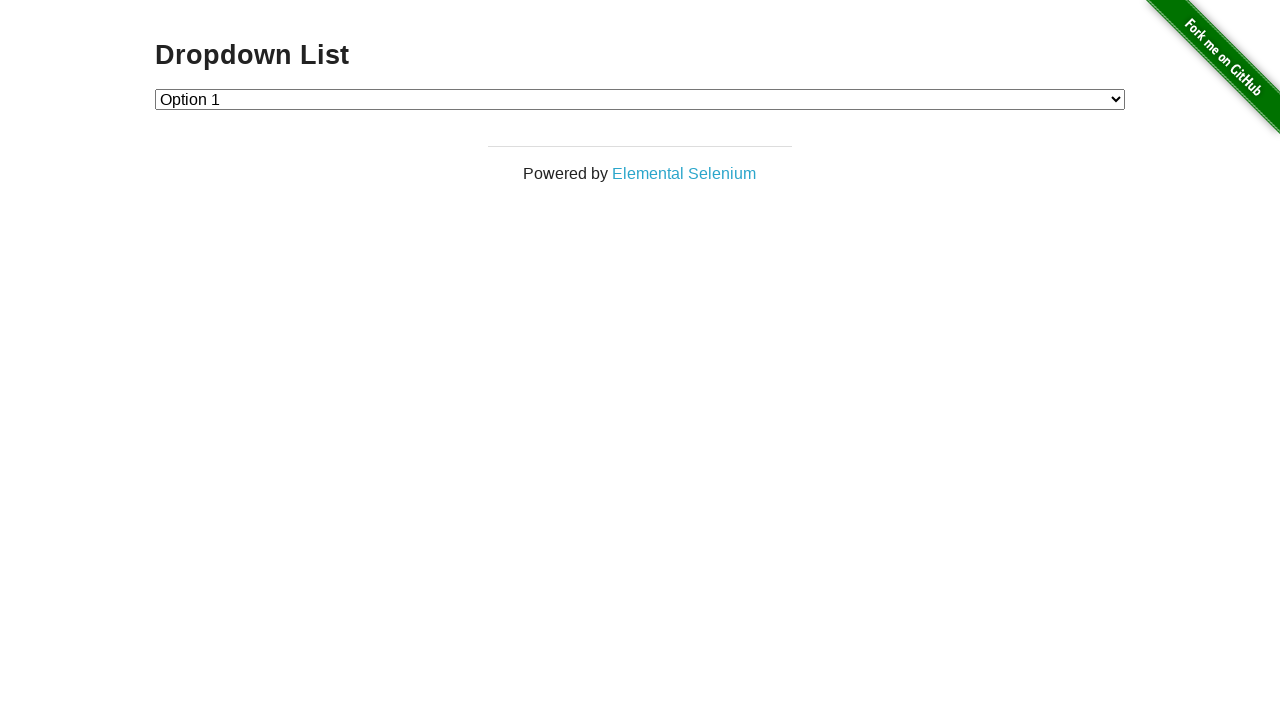